Tests XPath sibling and parent traversal by locating and getting text from buttons using relative XPath expressions

Starting URL: https://rahulshettyacademy.com/AutomationPractice/

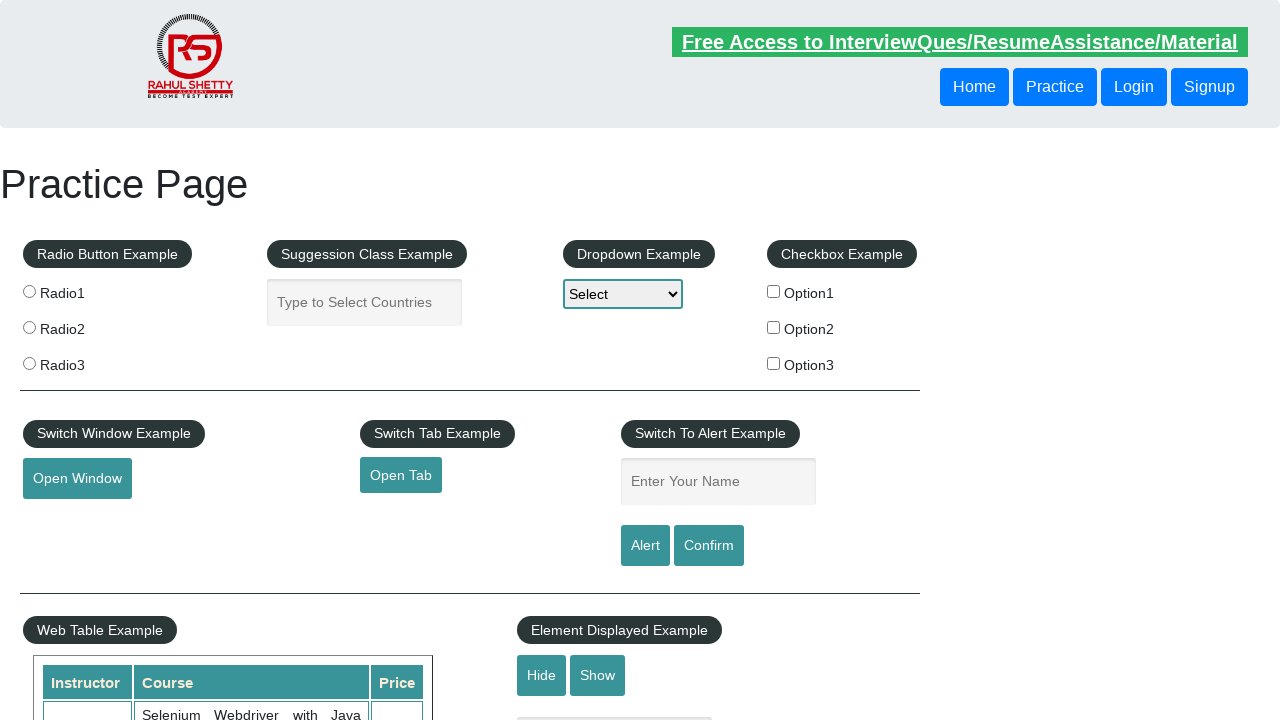

Navigated to AutomationPractice page
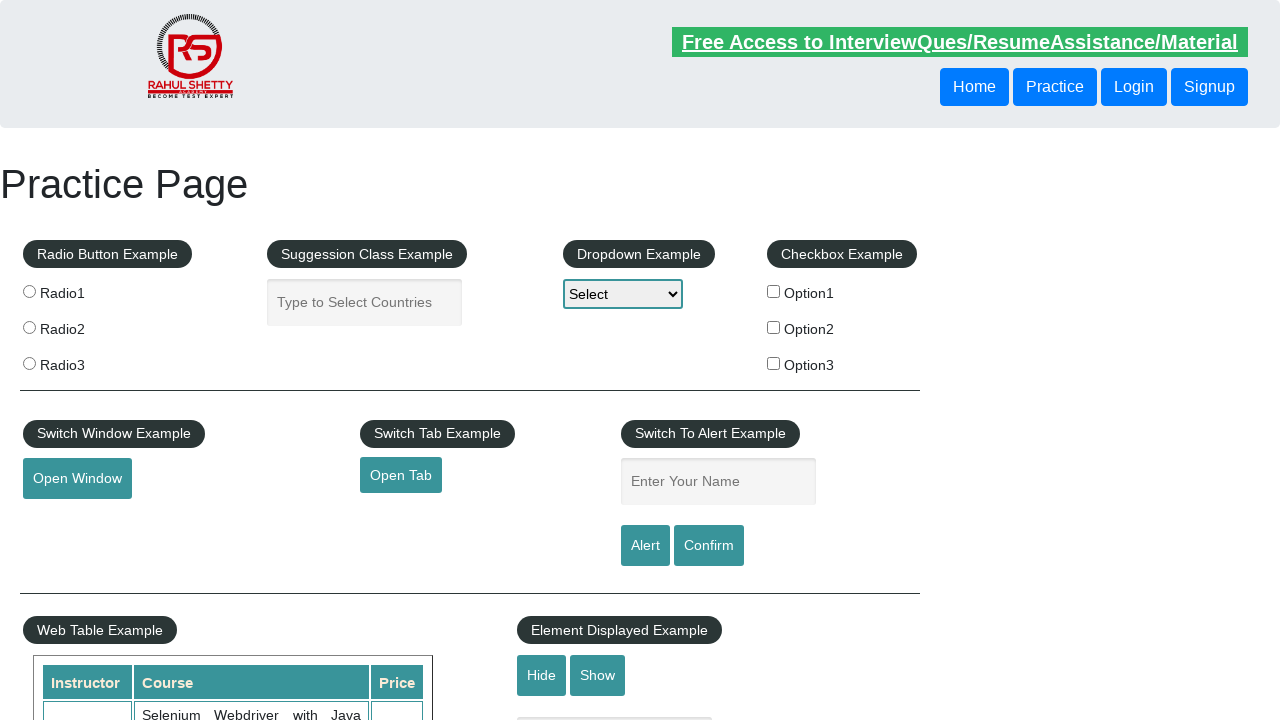

Retrieved text from button using following-sibling XPath
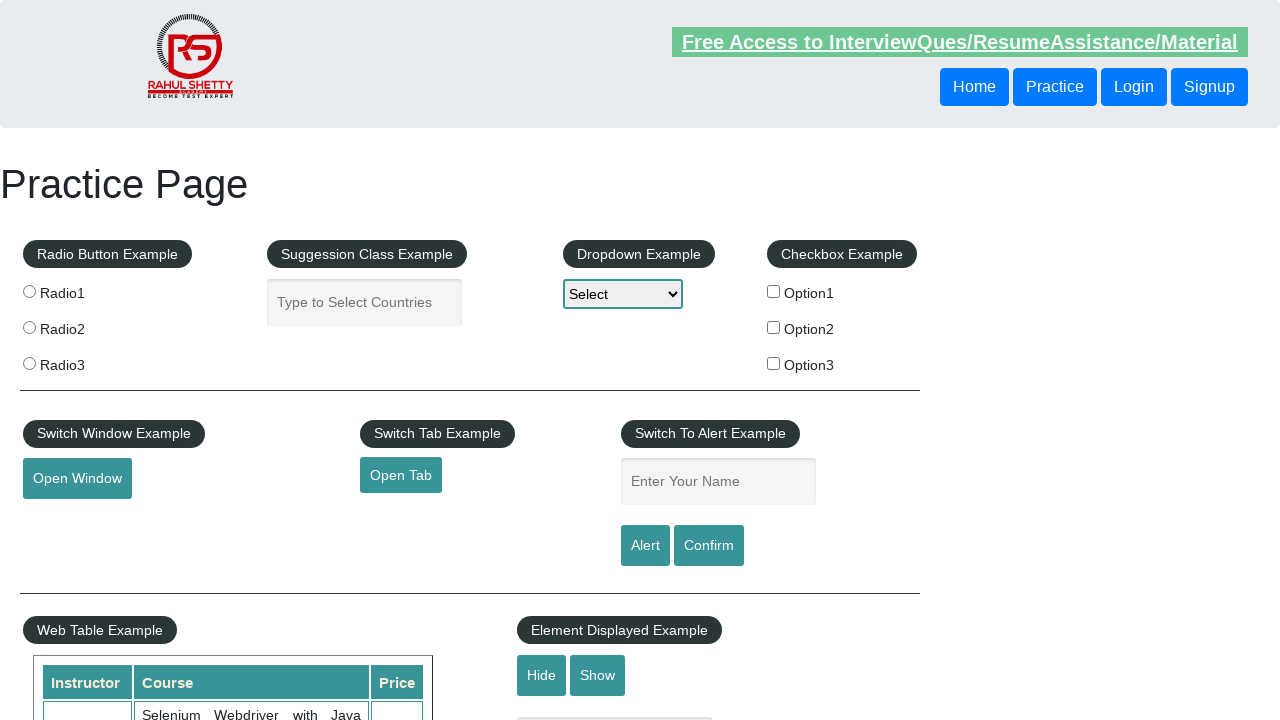

Retrieved text from button using parent traversal XPath
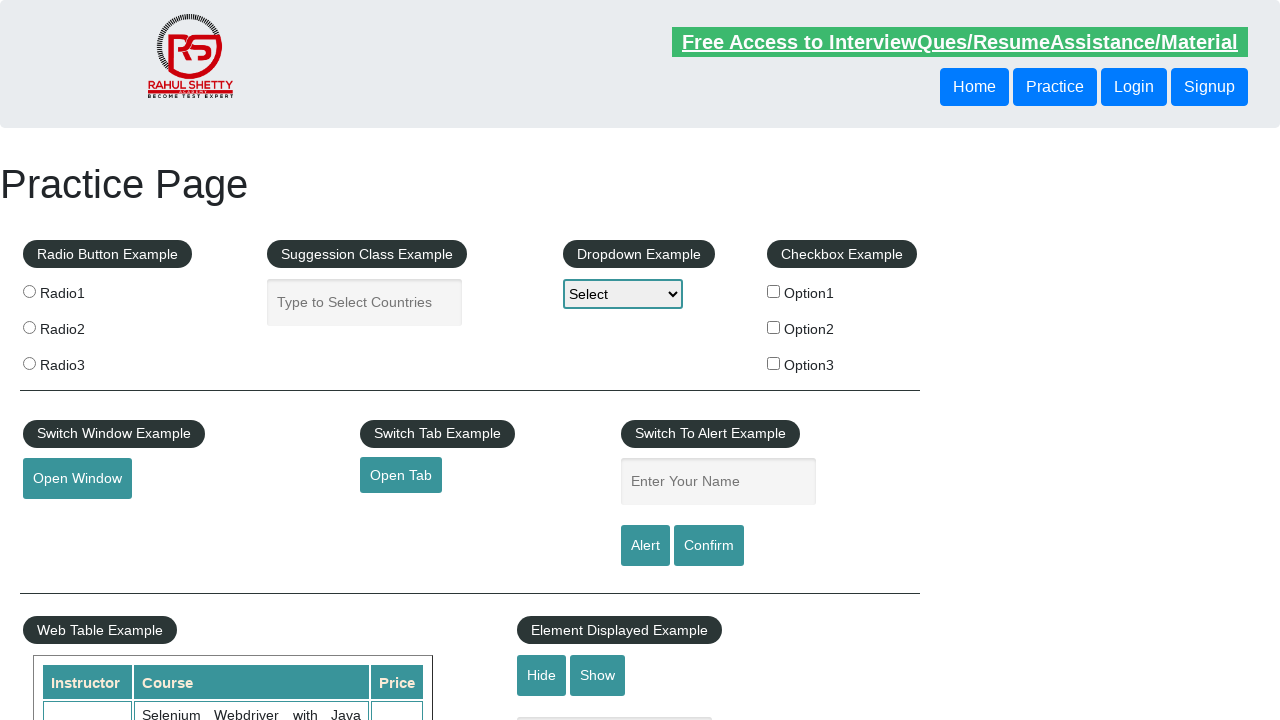

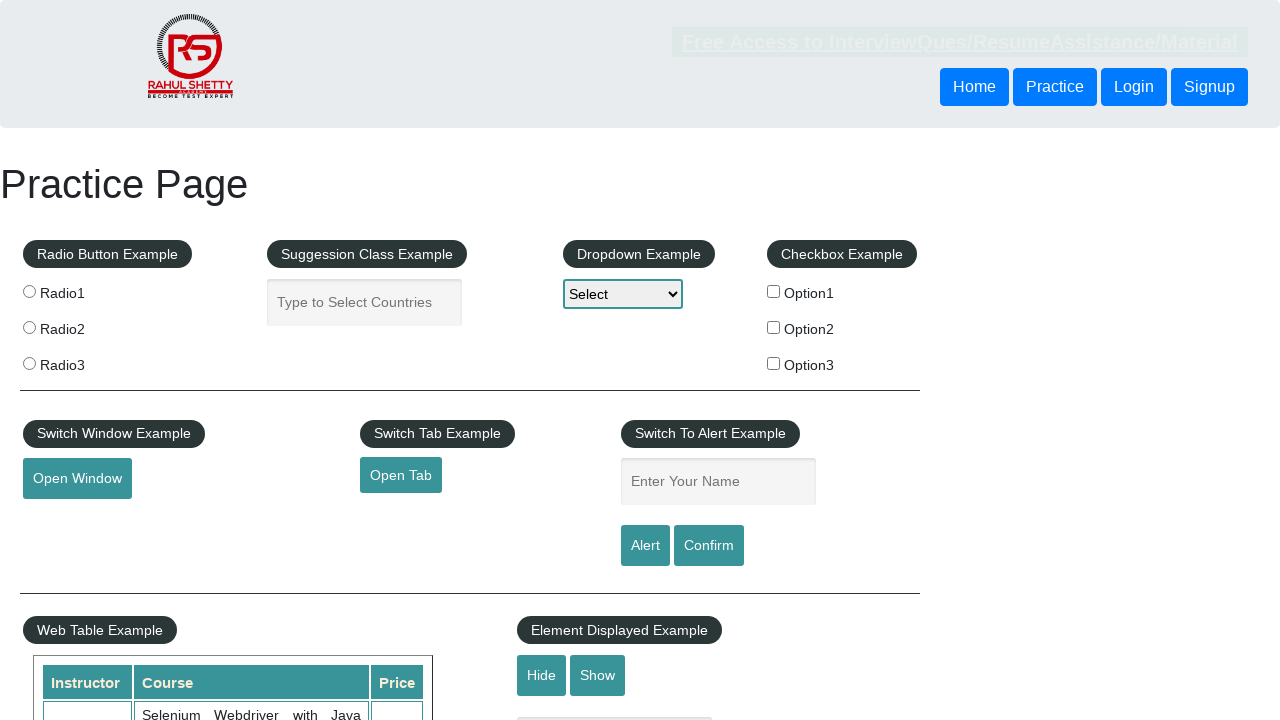